Tests SpiceJet flight booking by selecting origin and destination airports from dropdown menus

Starting URL: https://book.spicejet.com/

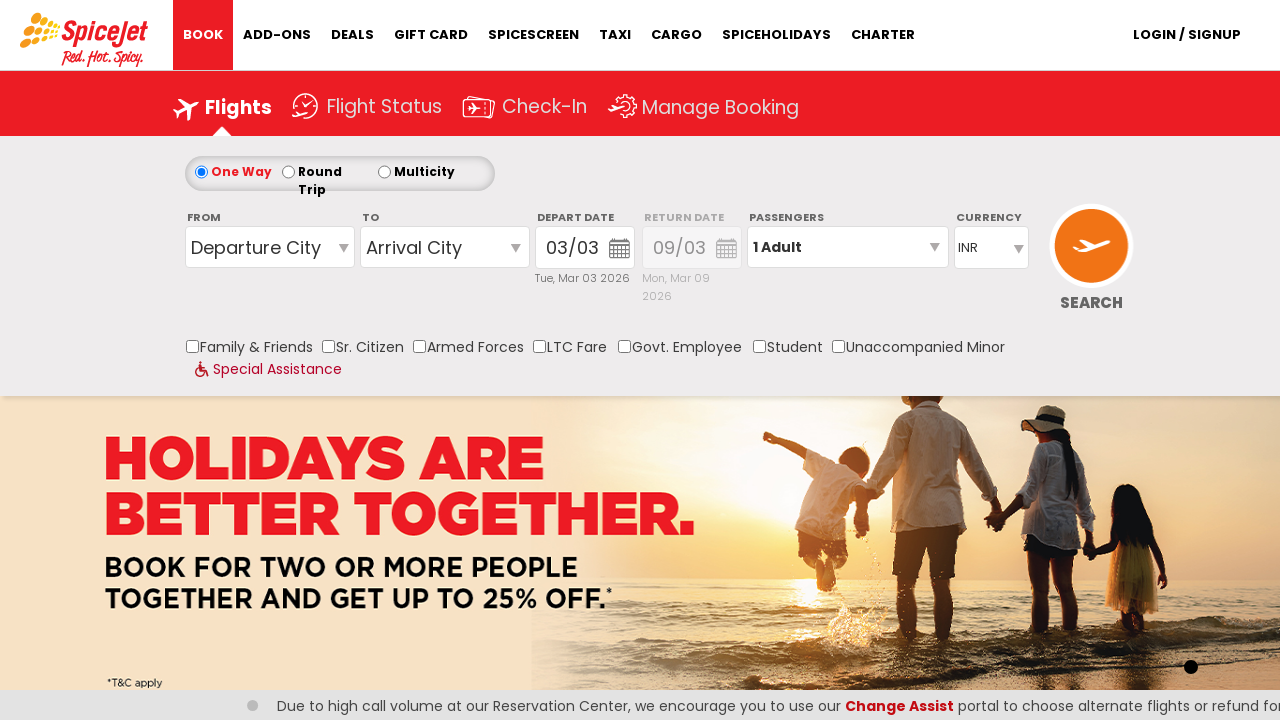

Clicked on origin station dropdown at (270, 247) on #ControlGroupSearchView_AvailabilitySearchInputSearchVieworiginStation1_CTXT
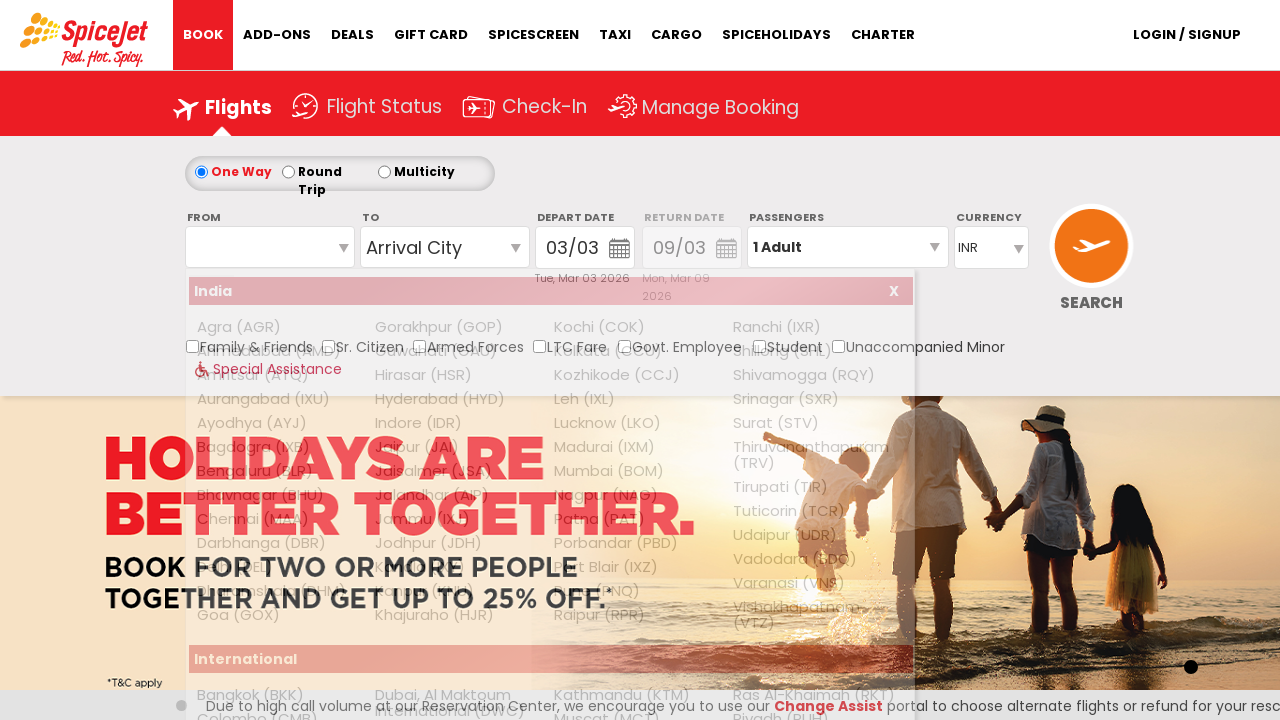

Selected Chennai (MAA) as origin airport at (278, 519) on a[value='MAA']
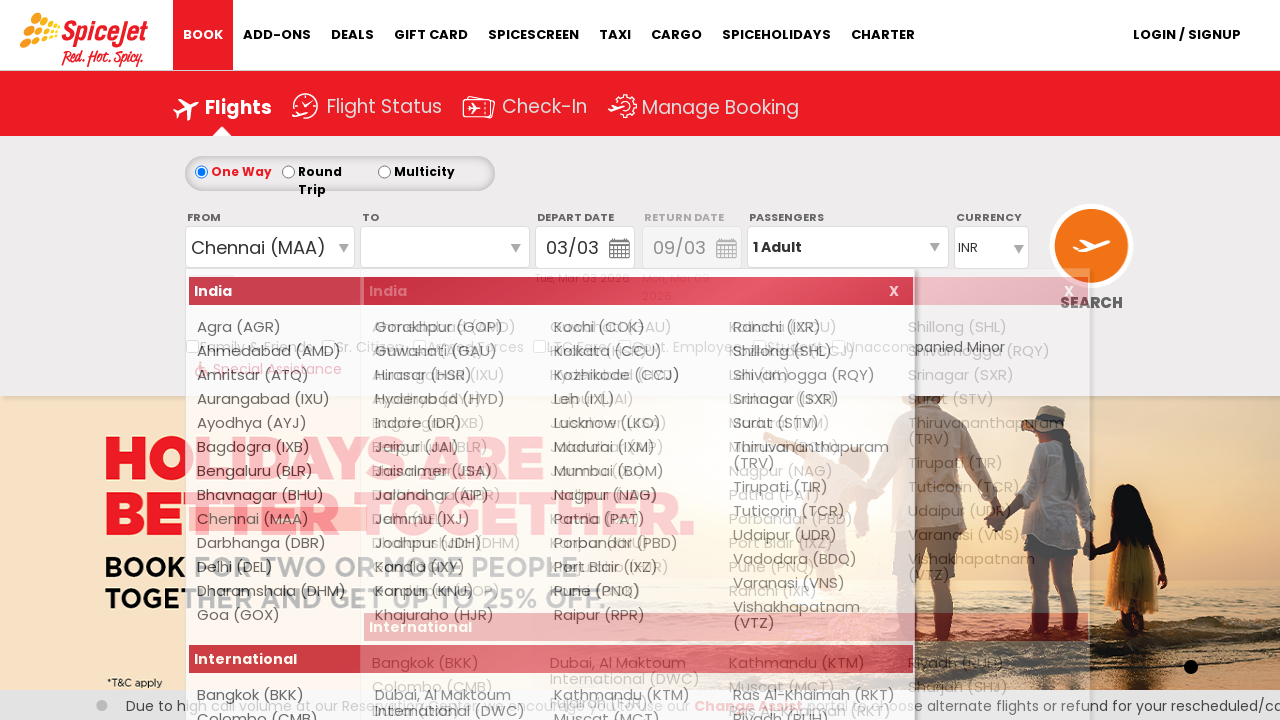

Selected Mumbai (BOM) as destination airport at (810, 447) on xpath=//div[@id='glsControlGroupSearchView_AvailabilitySearchInputSearchViewdest
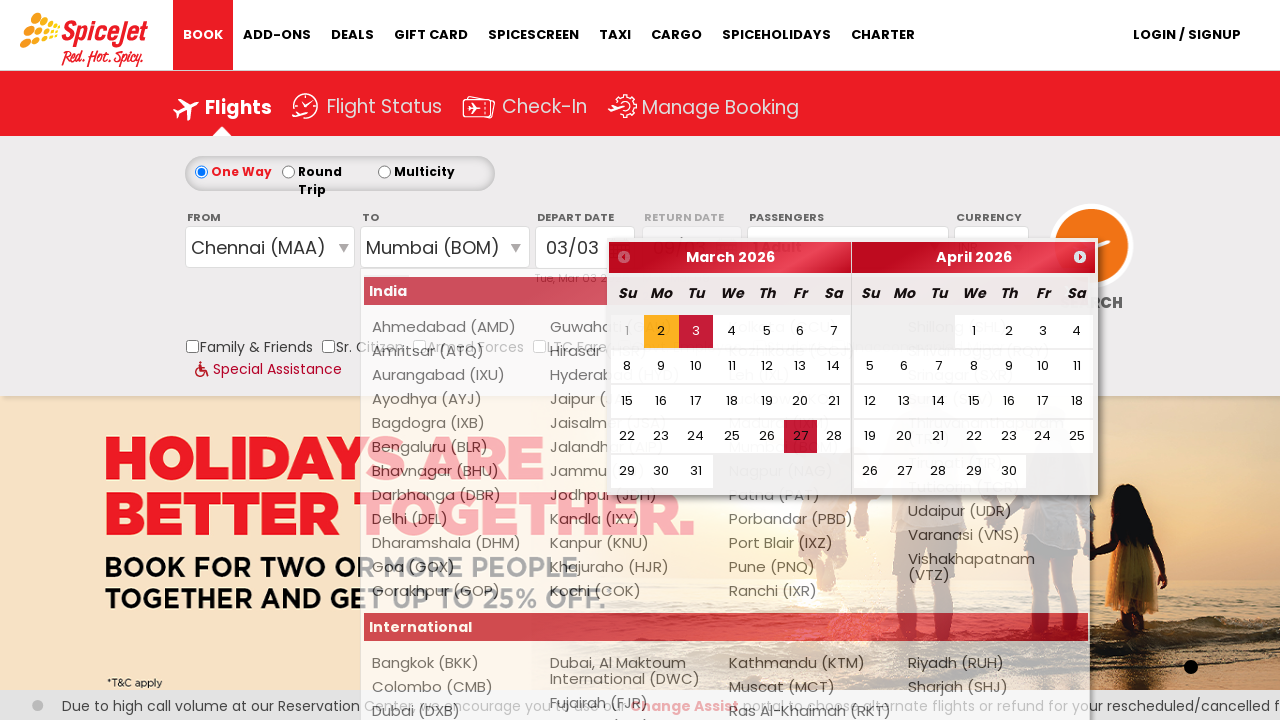

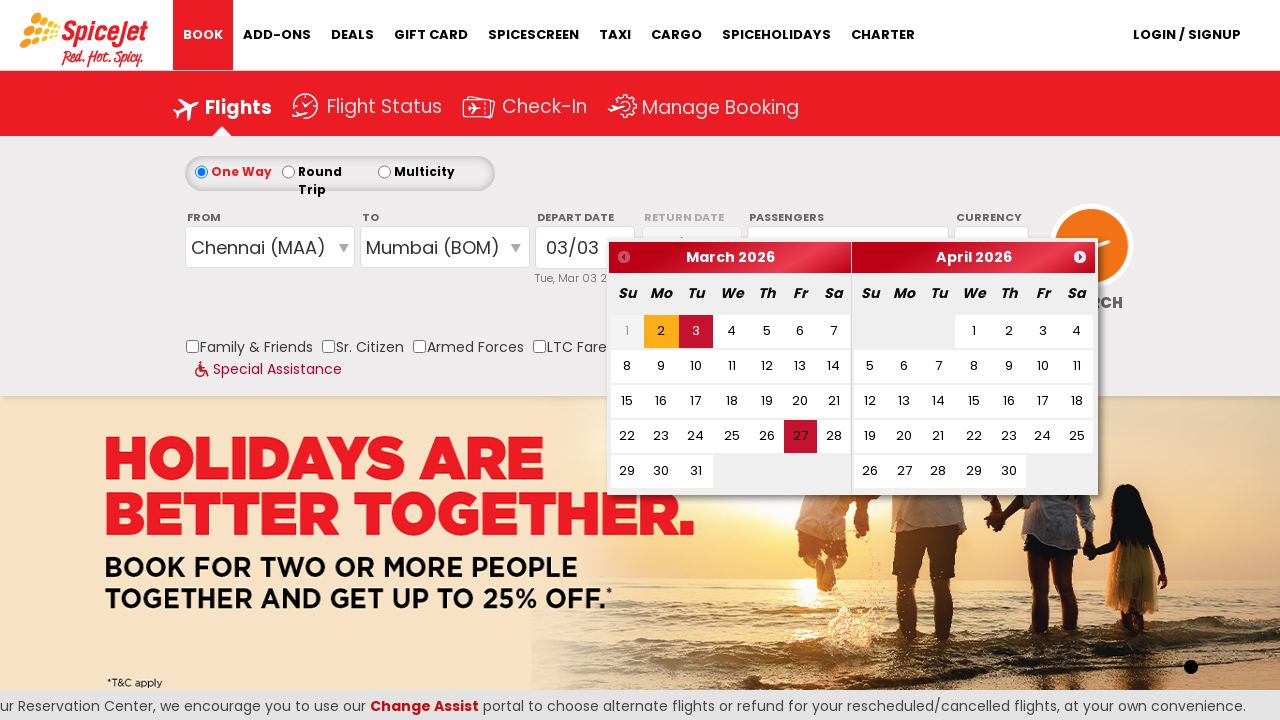